Tests duplicate user registration by attempting to register with an already existing username to verify the system properly rejects duplicate registrations.

Starting URL: https://buggy.justtestit.org/register

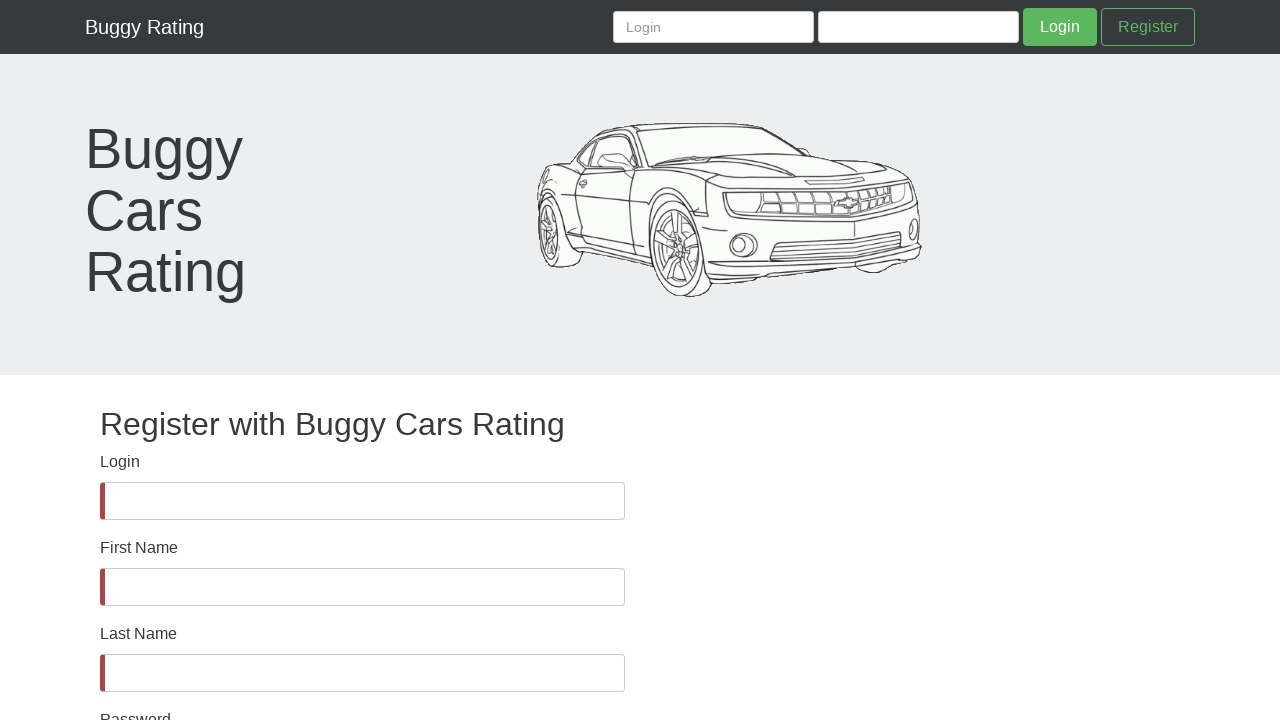

Clicked Login field at (362, 501) on internal:label="Login"i
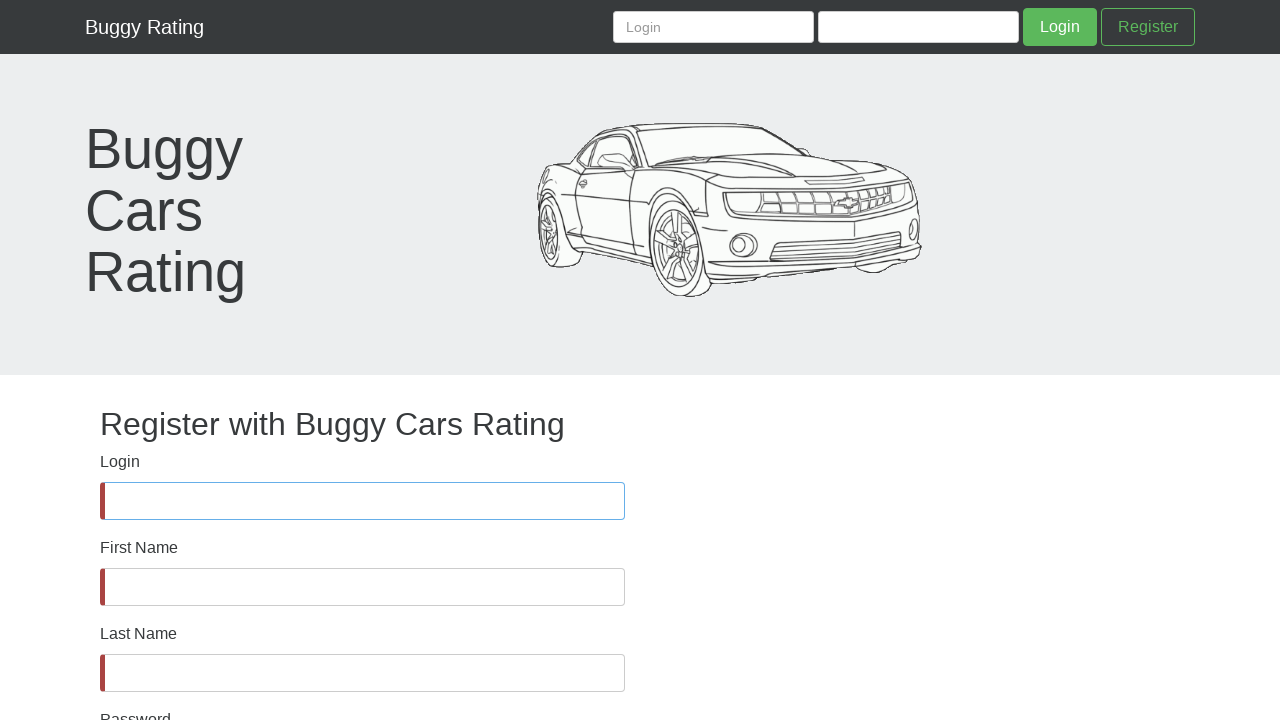

Filled Login field with existing username 'TestUser8472' on internal:label="Login"i
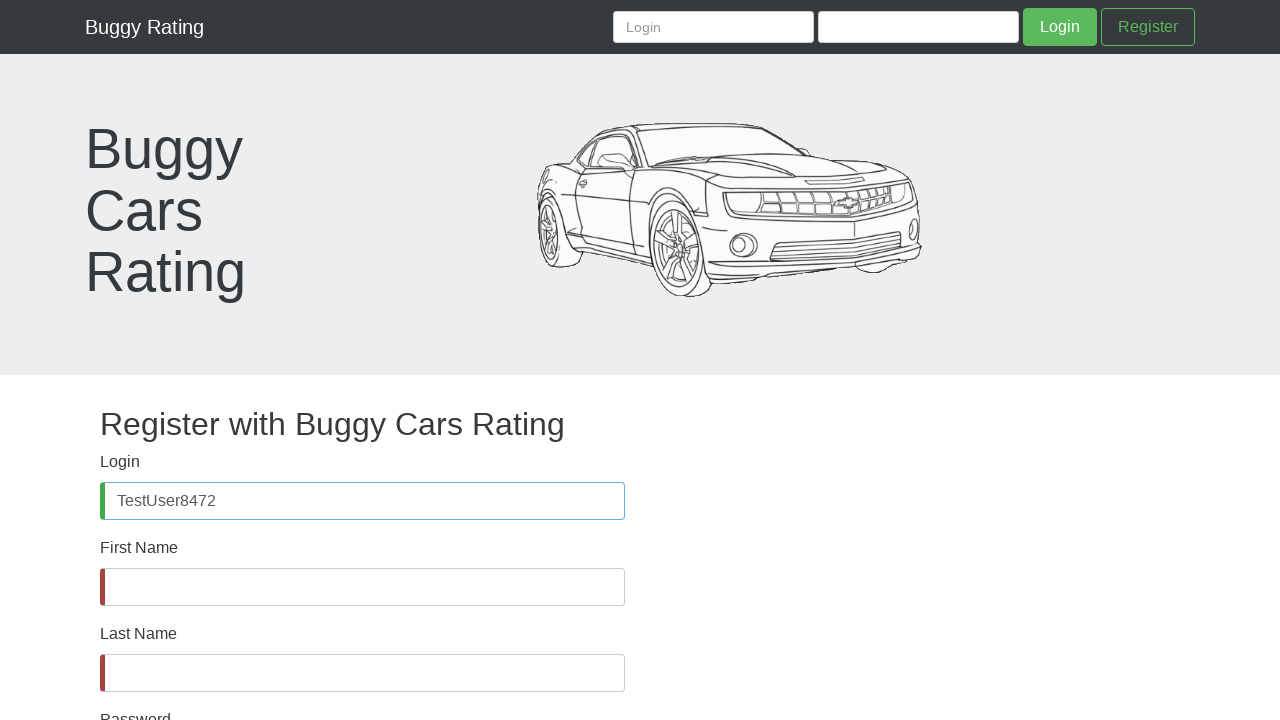

Clicked First Name field at (362, 587) on internal:label="First Name"i
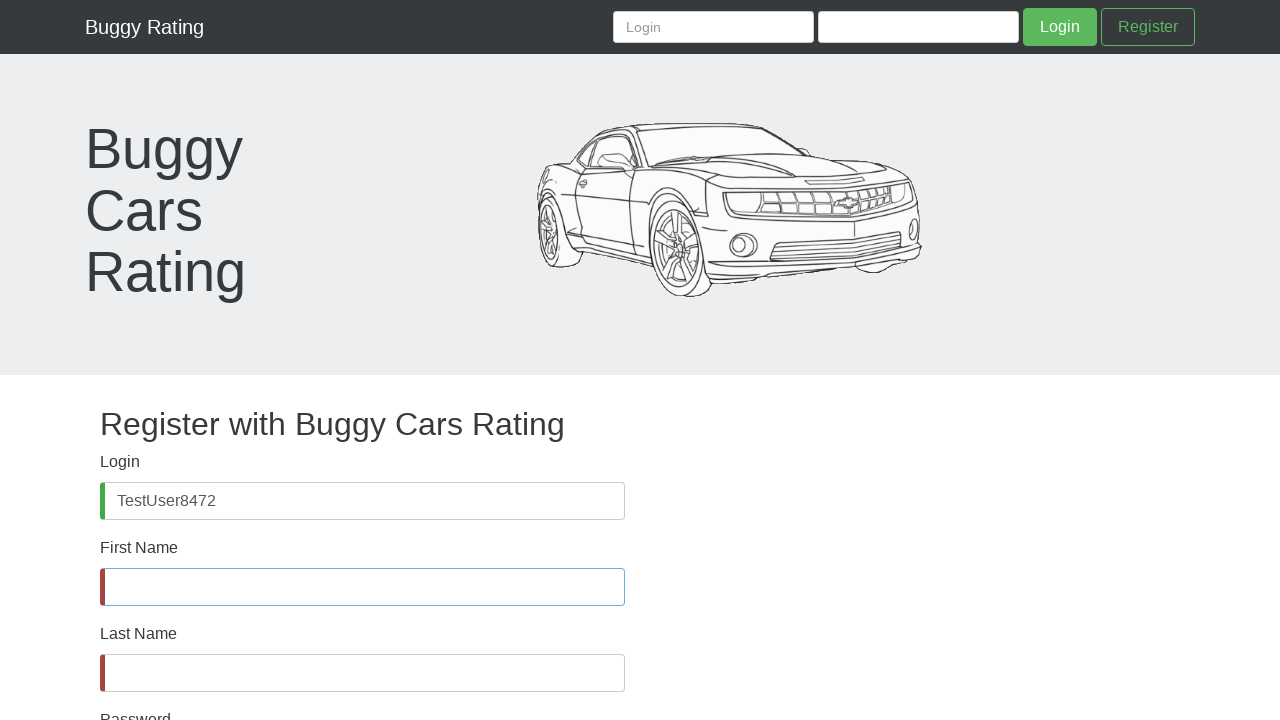

Filled First Name field with 'Marcus' on internal:label="First Name"i
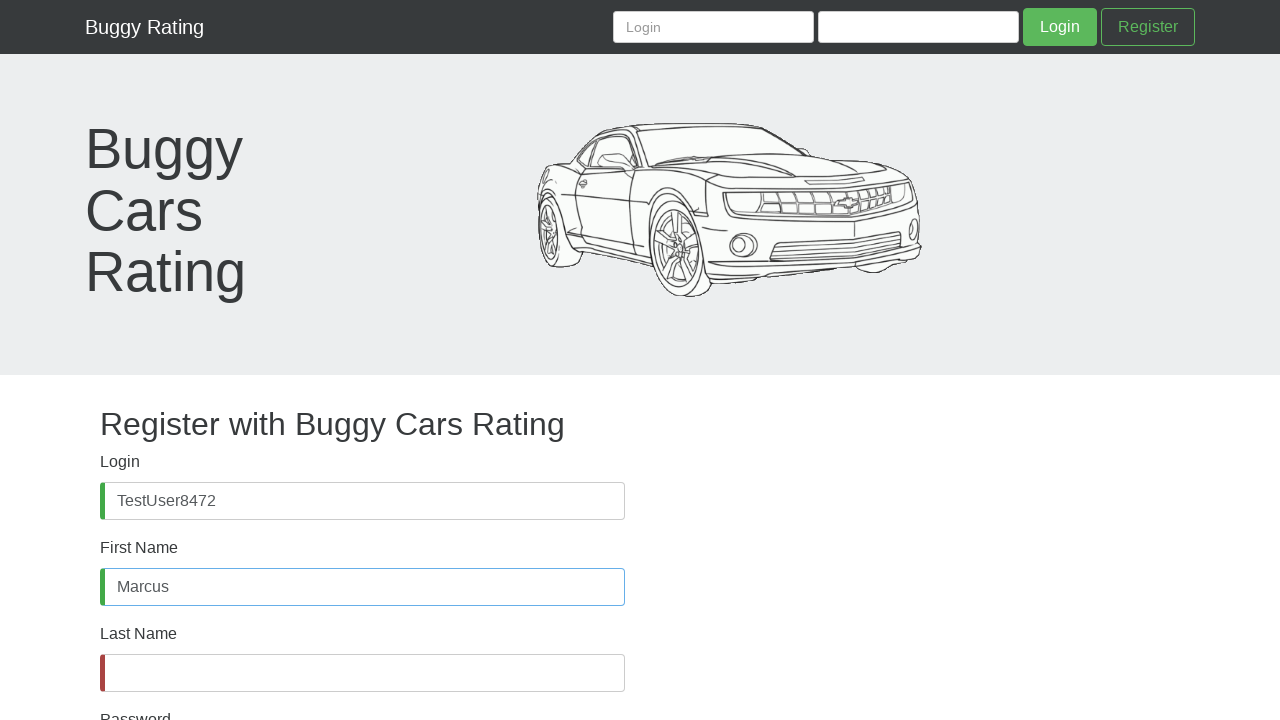

Clicked Last Name field at (362, 673) on internal:label="Last Name"i
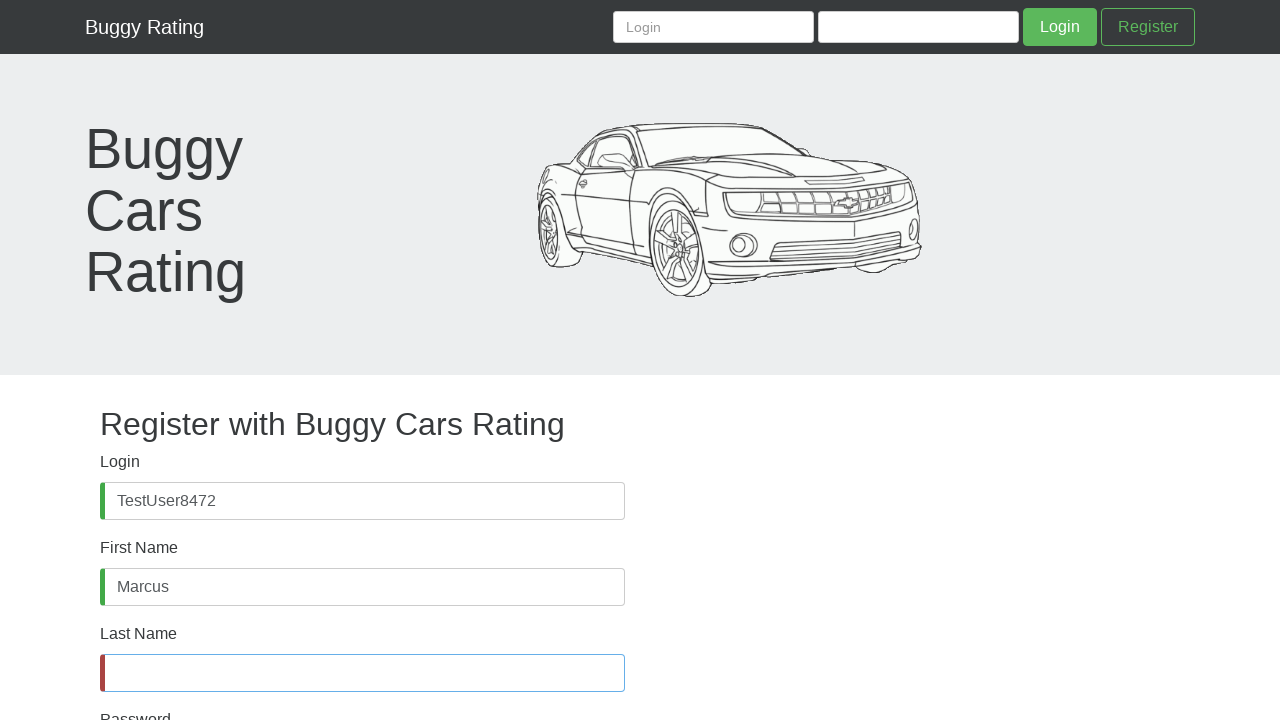

Filled Last Name field with 'Rodriguez' on internal:label="Last Name"i
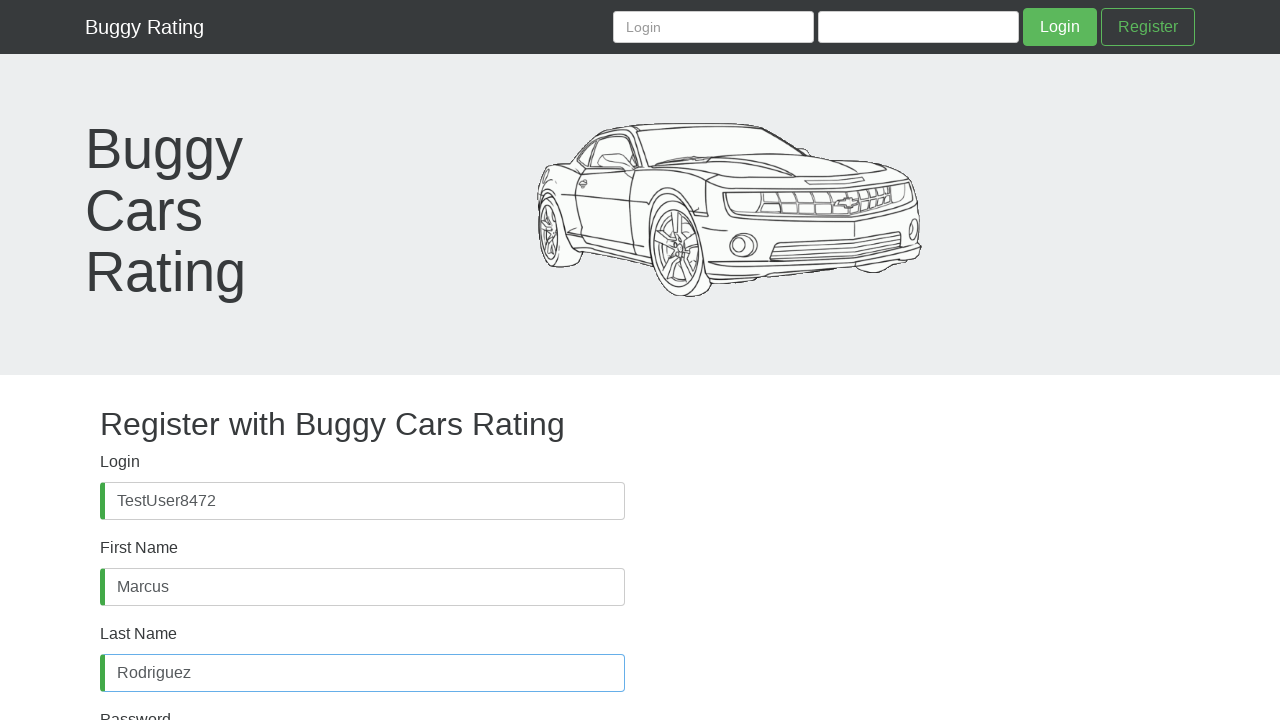

Clicked Password field at (362, 488) on internal:label="Password"s
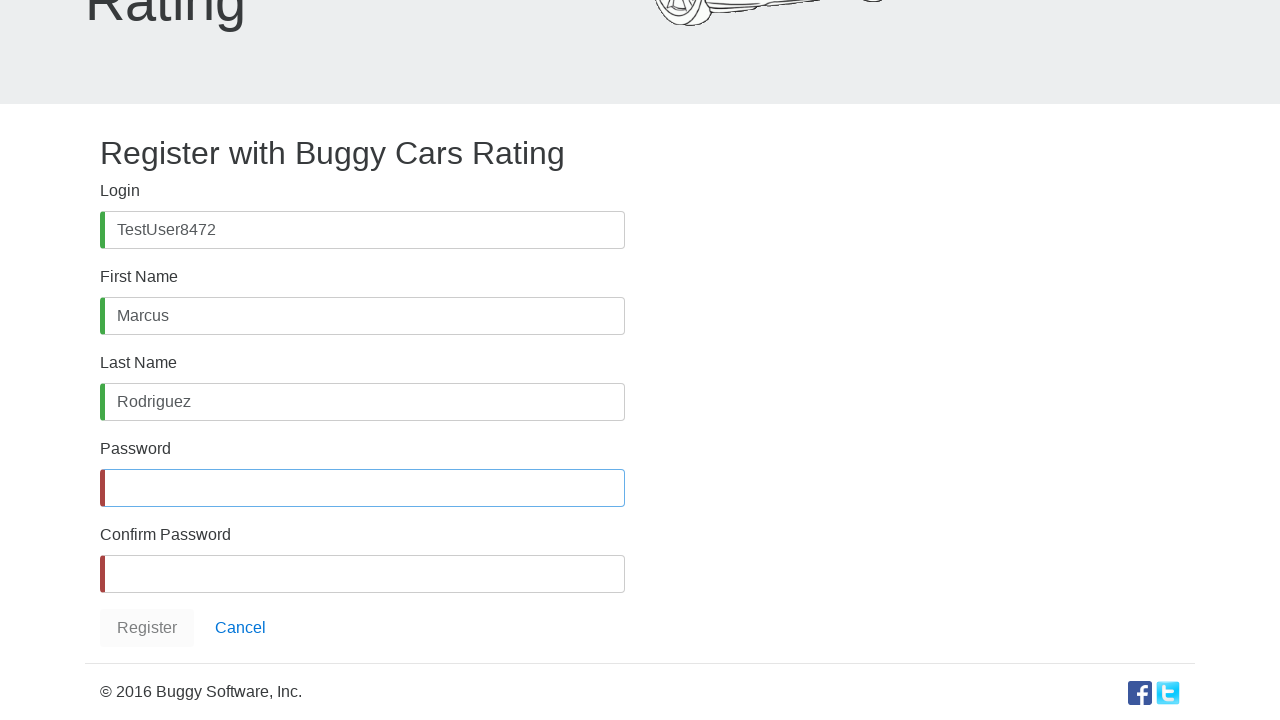

Filled Password field with 'TestPass1*' on internal:label="Password"s
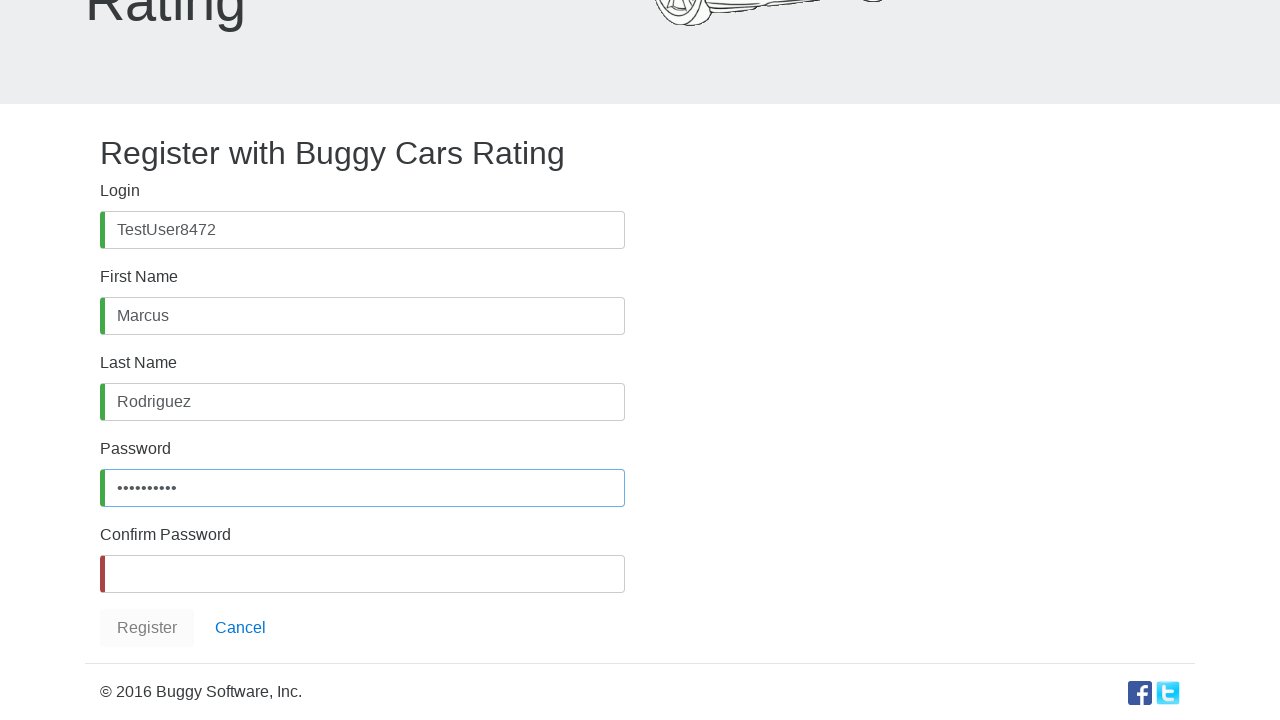

Clicked Confirm Password field at (362, 574) on internal:label="Confirm Password"i
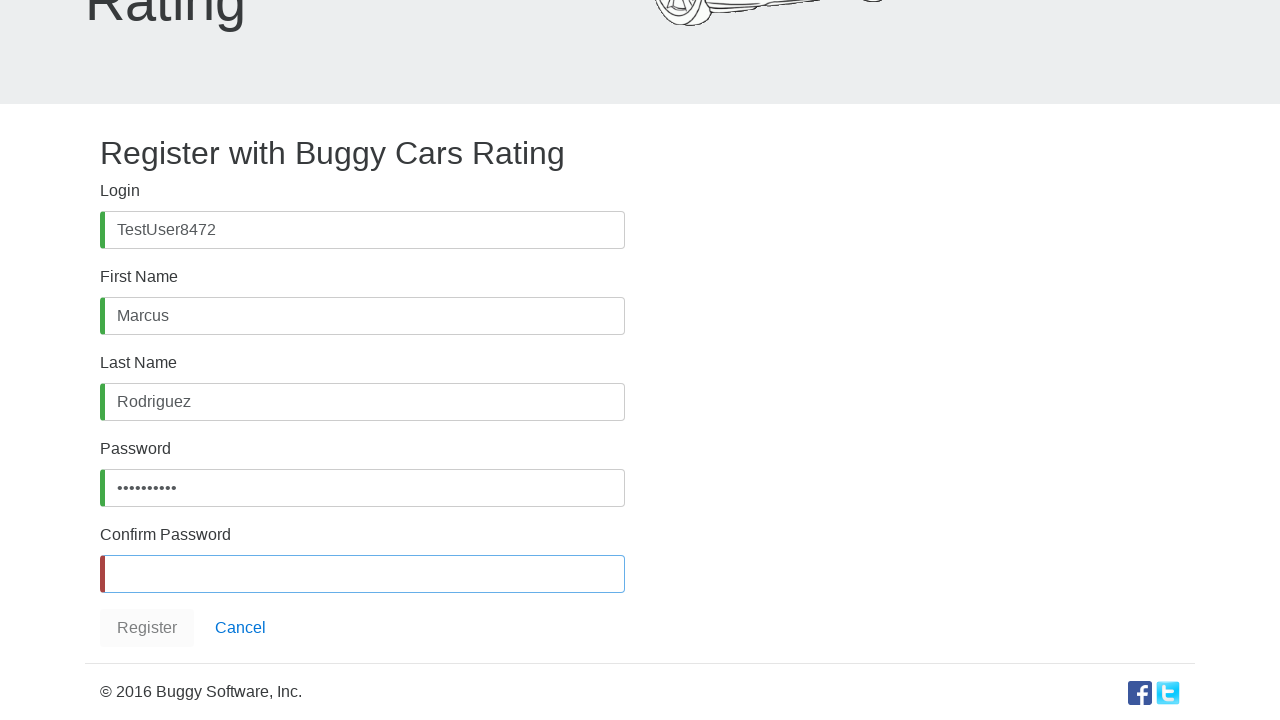

Filled Confirm Password field with 'TestPass1*' on internal:label="Confirm Password"i
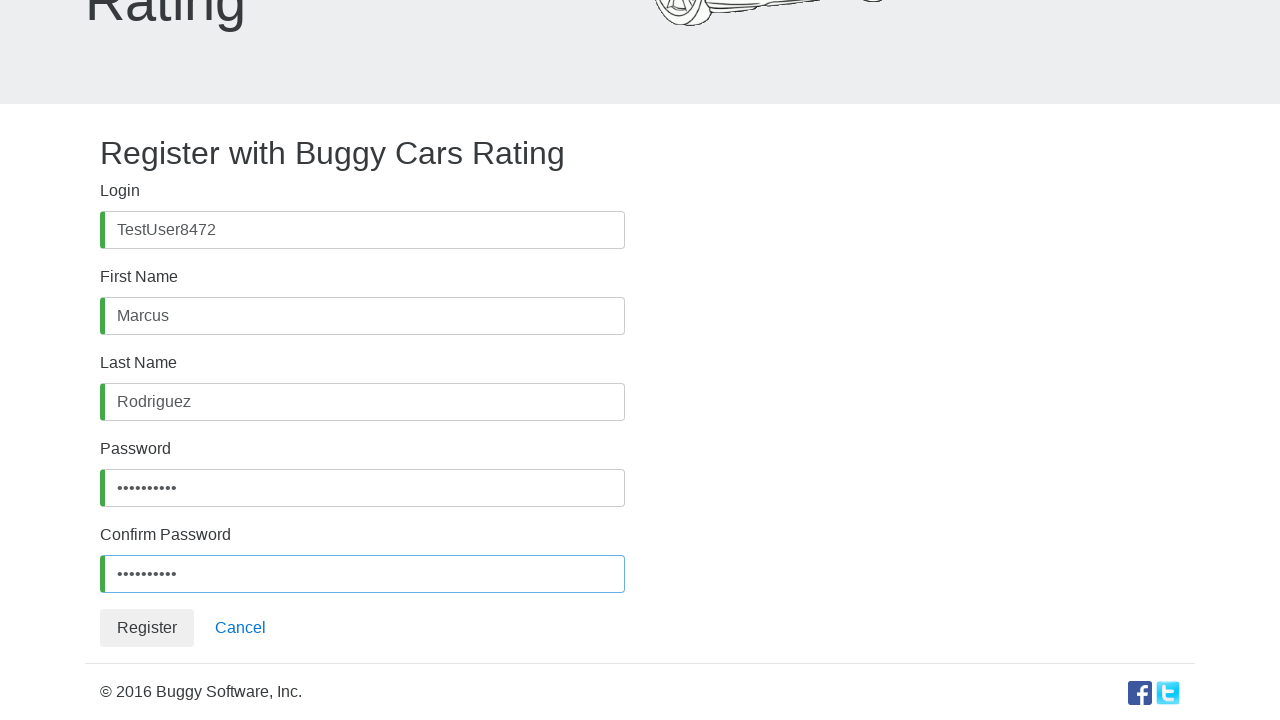

Clicked Register button to attempt duplicate registration at (147, 628) on internal:role=button[name="Register"i]
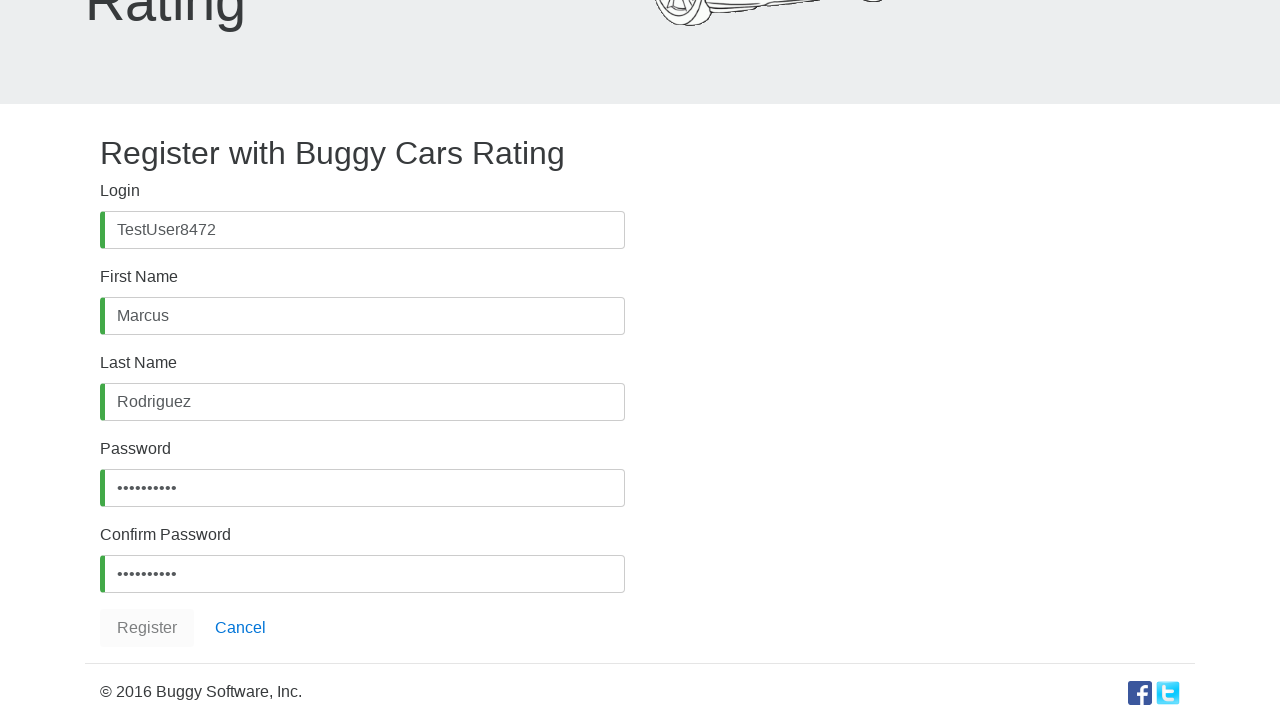

Verified UsernameExistsException error message appeared, confirming duplicate user registration was rejected
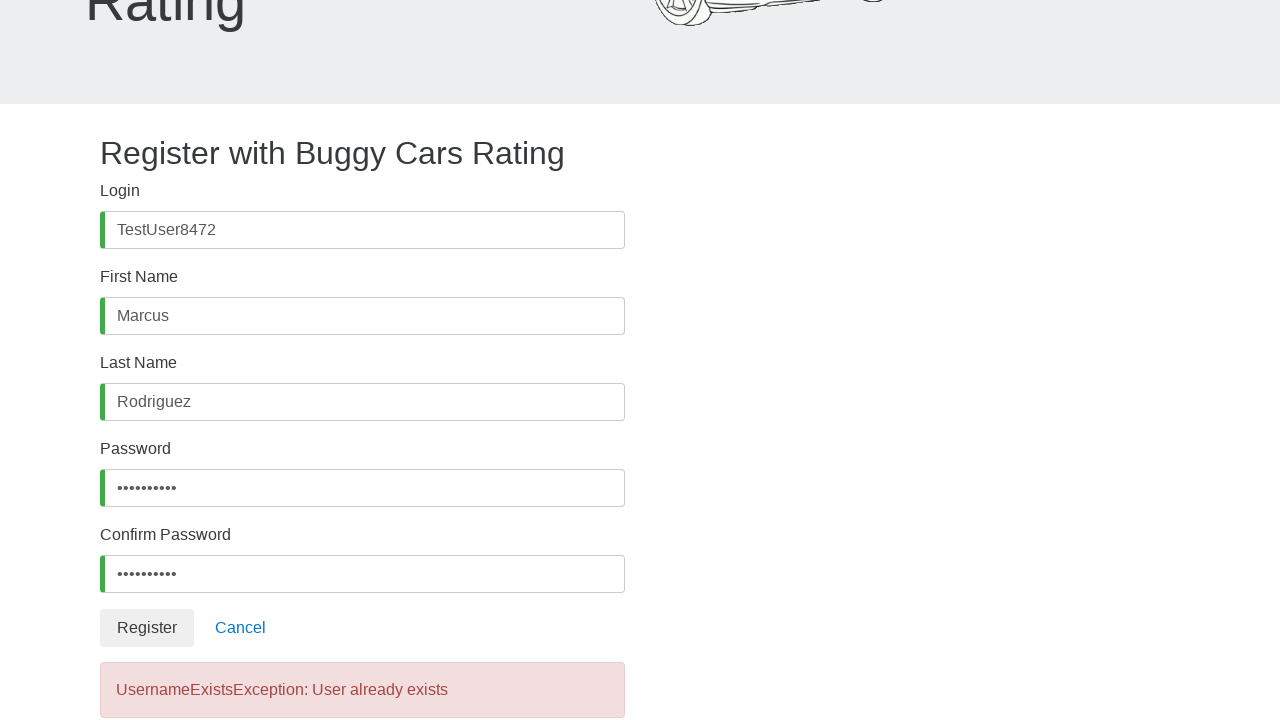

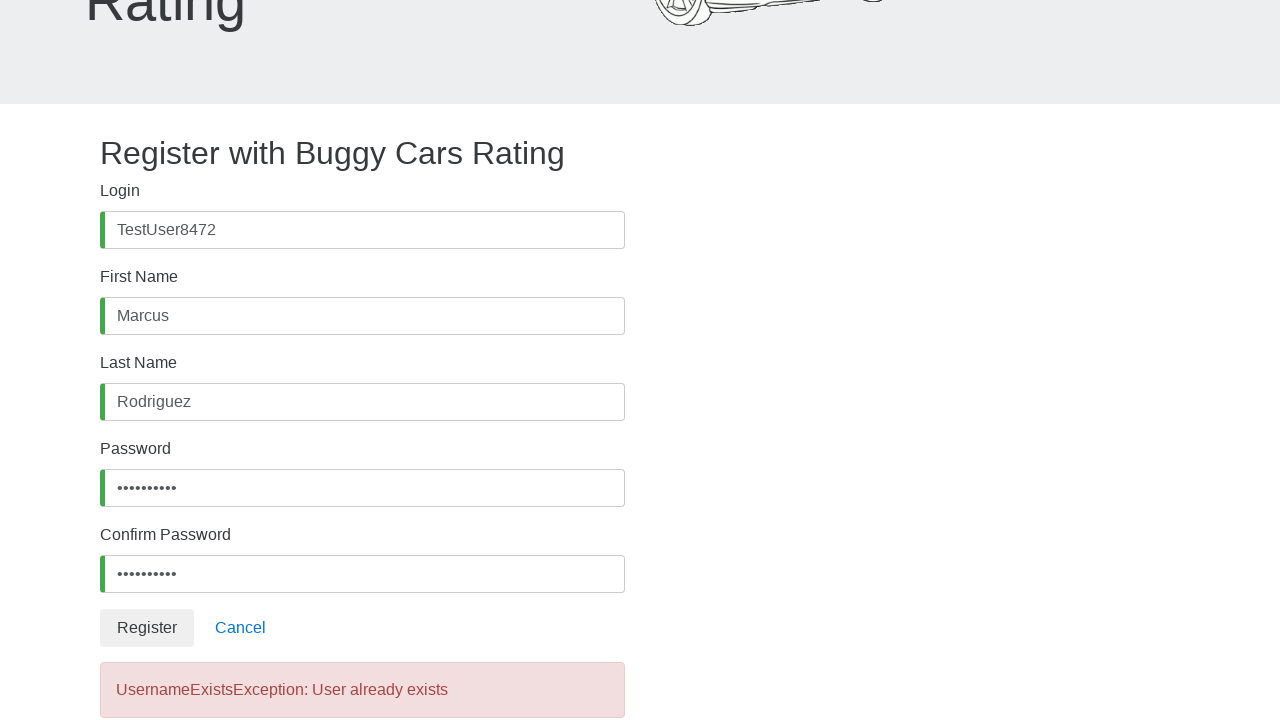